Tests alert handling functionality by triggering alert and confirm dialogs with custom text and accepting/dismissing them

Starting URL: https://rahulshettyacademy.com/AutomationPractice/

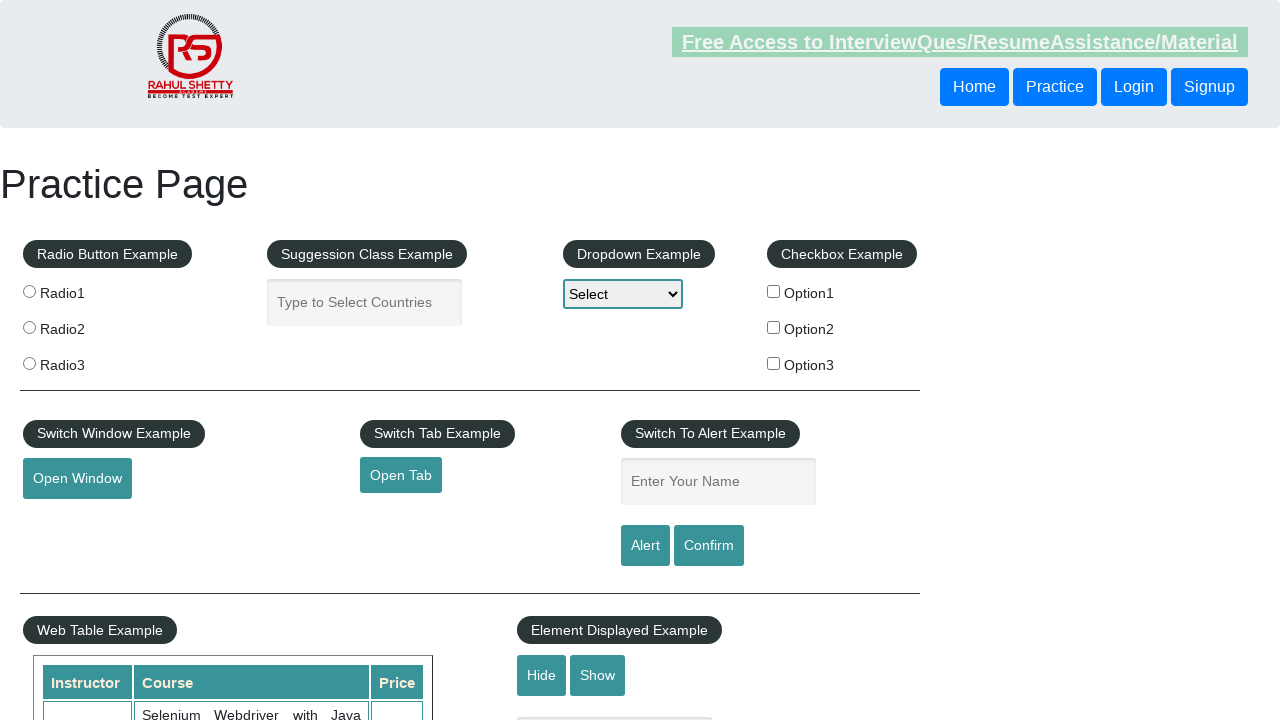

Filled name field with 'Karan' on #name
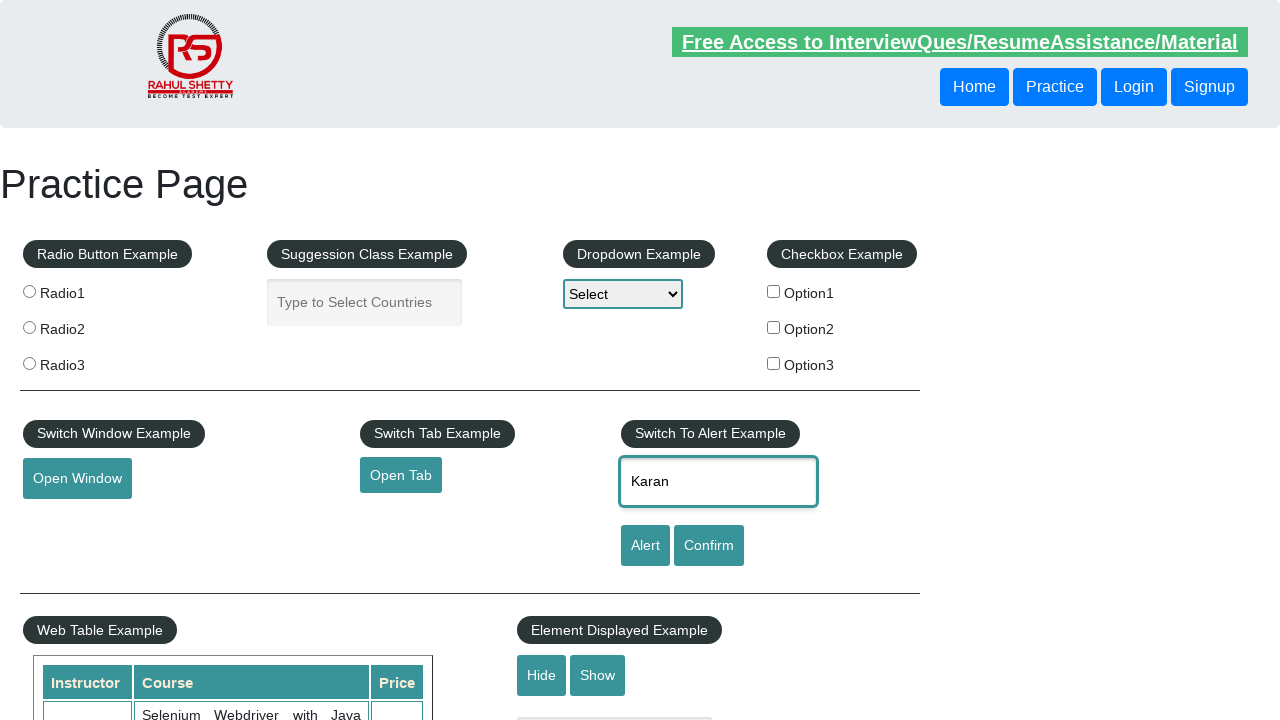

Clicked alert button to trigger alert dialog at (645, 546) on #alertbtn
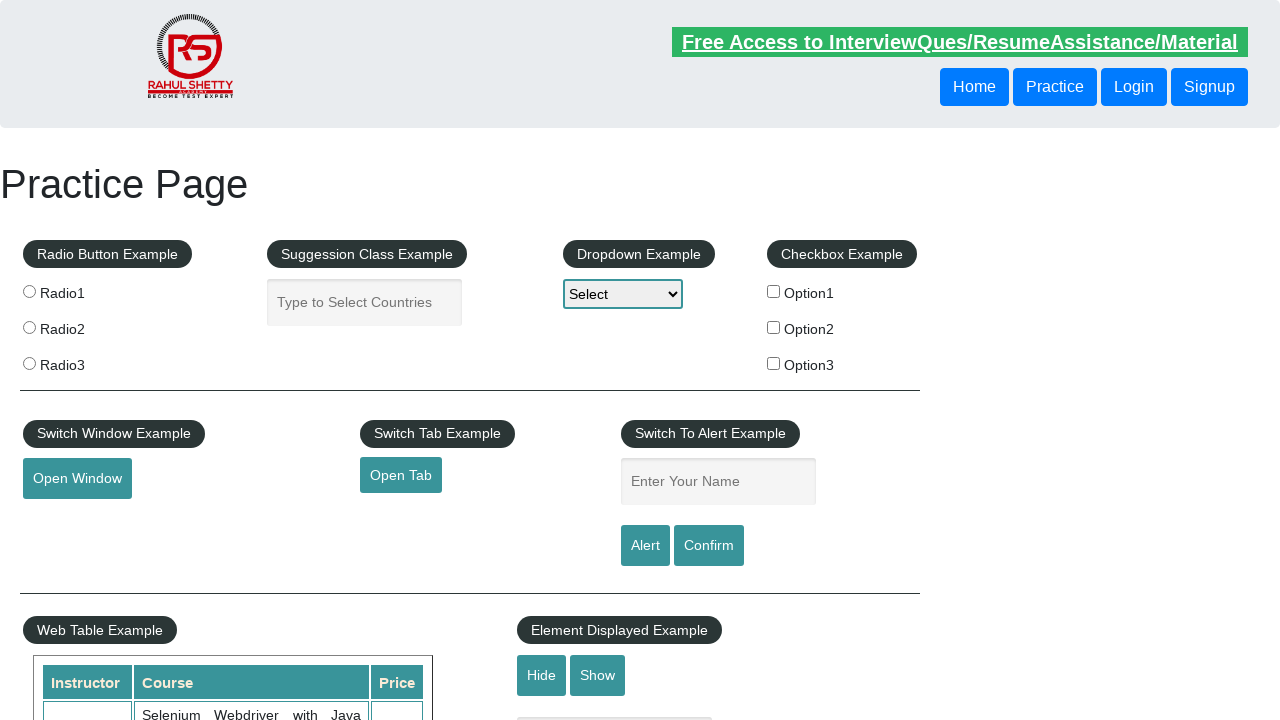

Set up dialog handler to accept alert
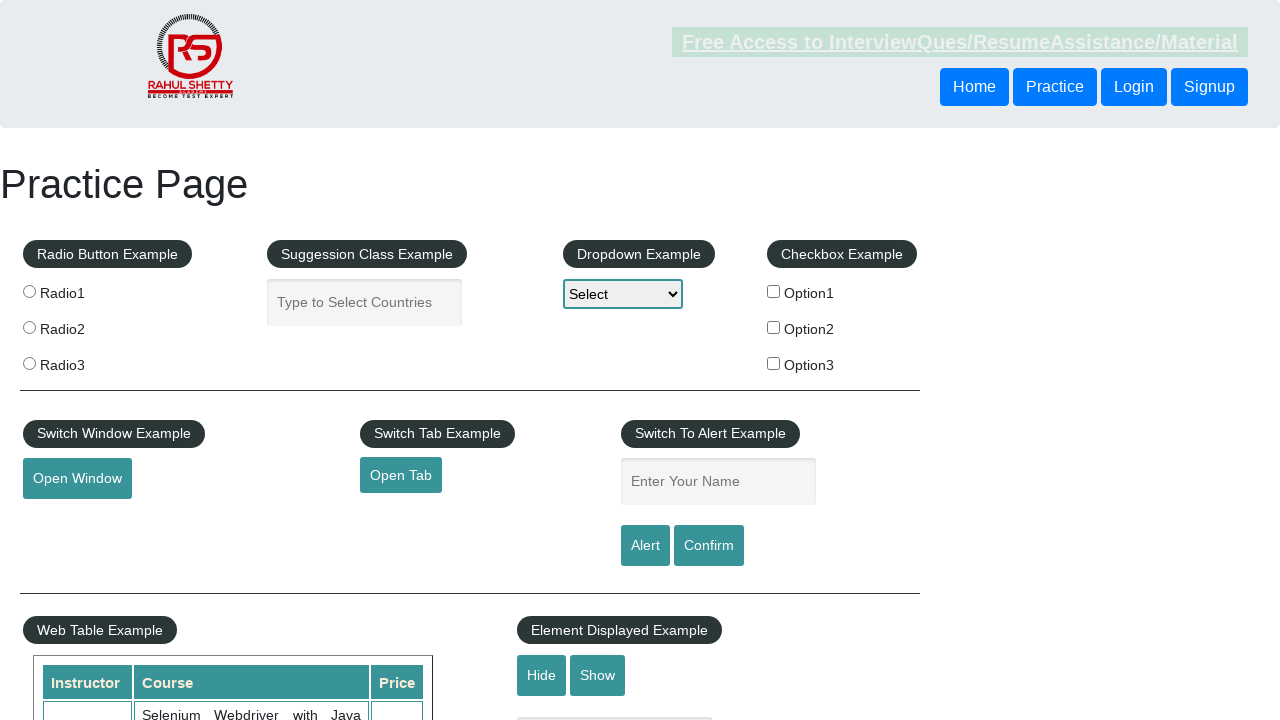

Filled name field with 'Karan' for confirm test on #name
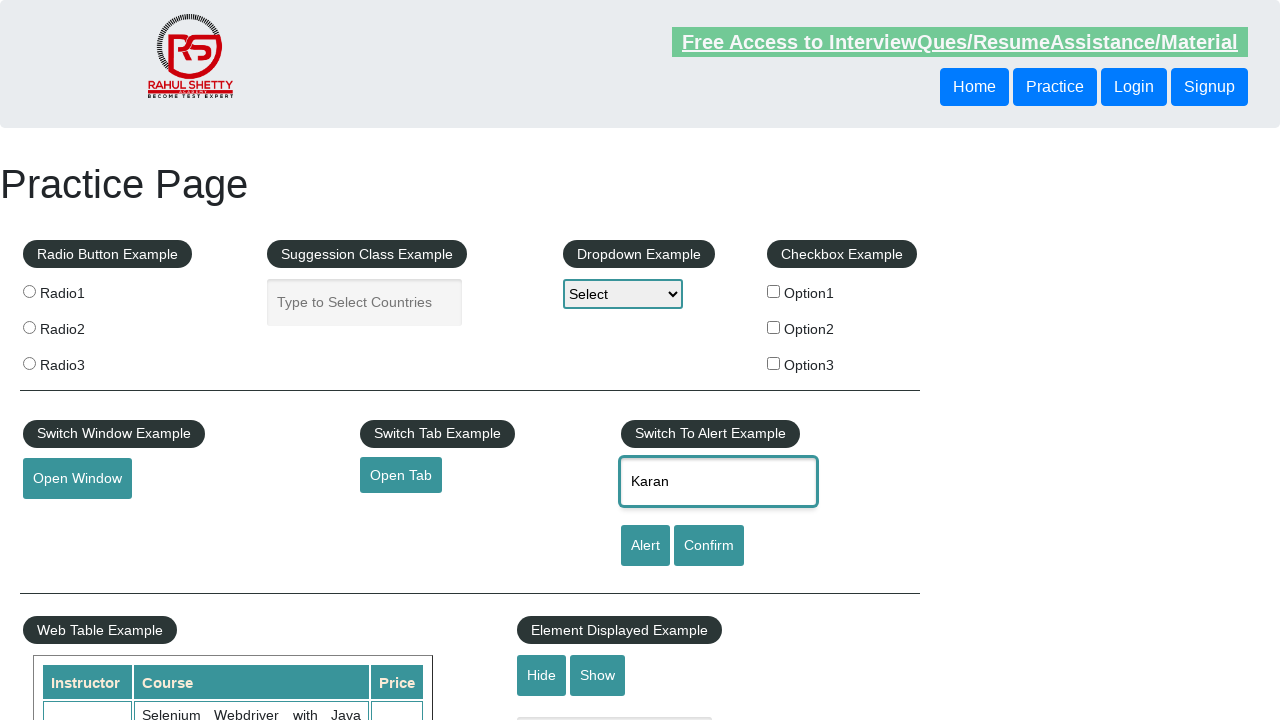

Clicked confirm button to trigger confirm dialog at (709, 546) on #confirmbtn
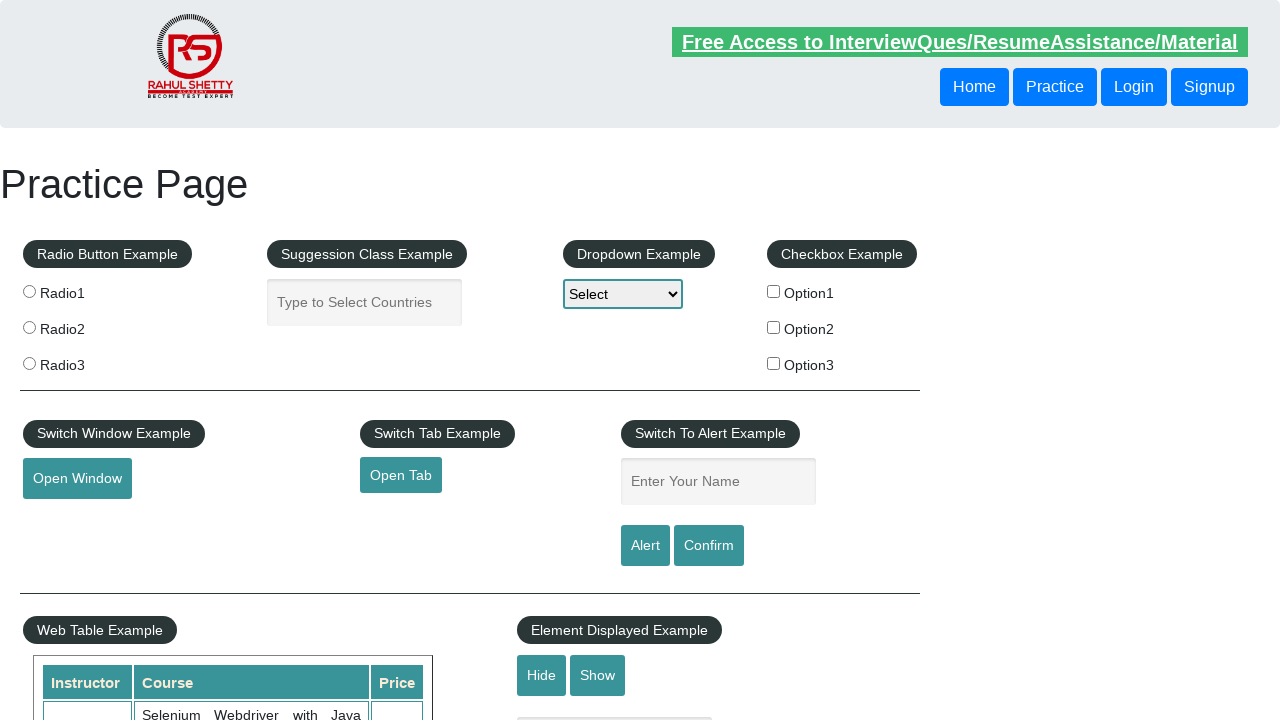

Set up dialog handler to dismiss confirm dialog
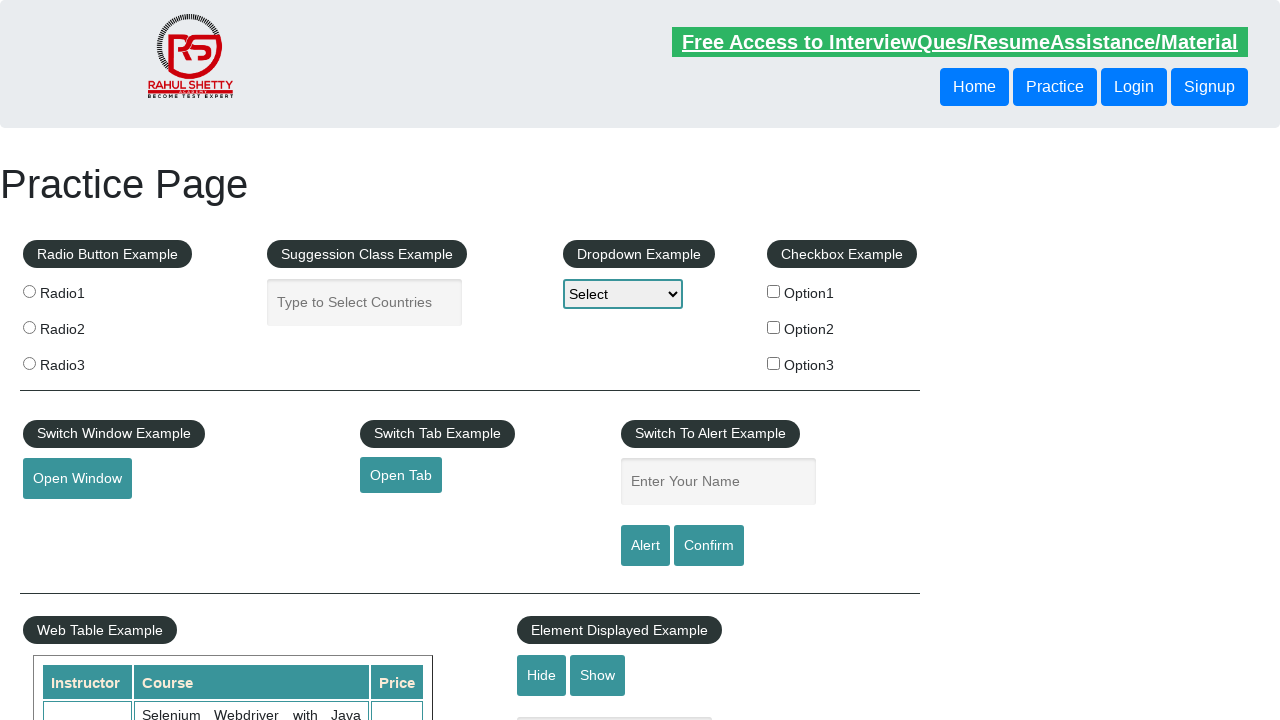

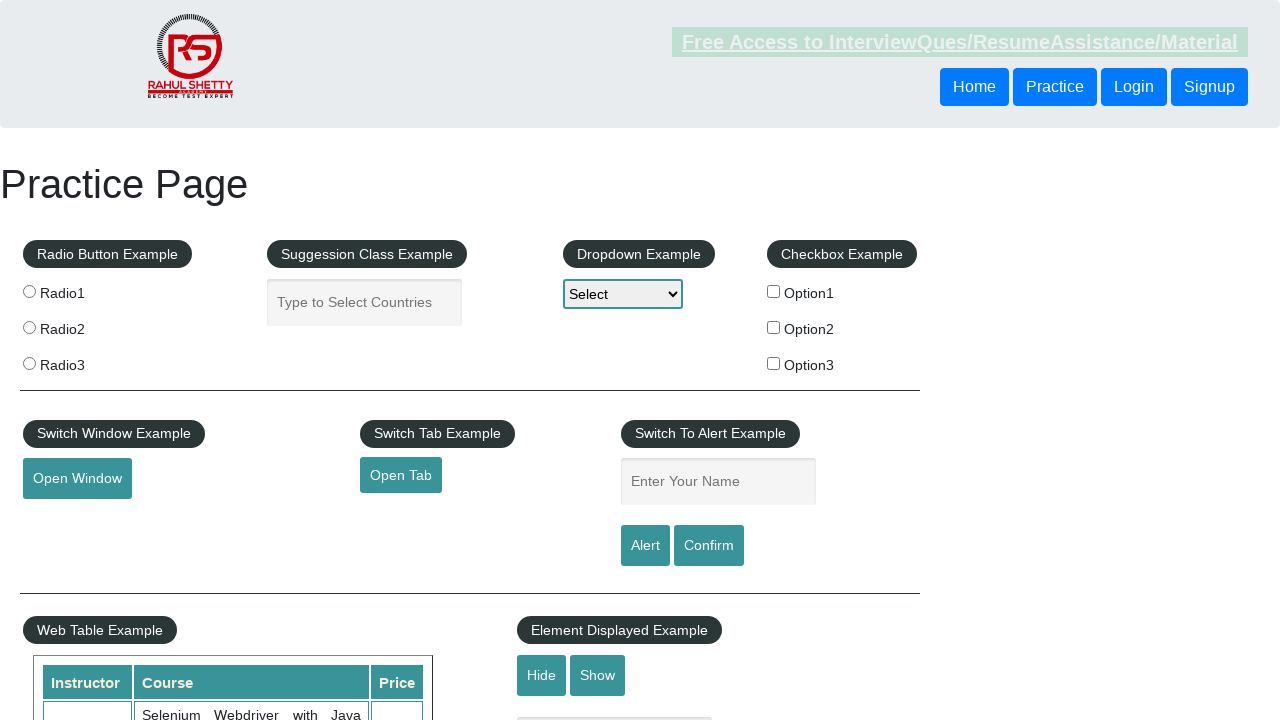